Tests dynamic checkbox controls by clicking a checkbox to select it, verifying the selection state, then clicking again to uncheck it and verifying the unchecked state.

Starting URL: https://v1.training-support.net/selenium/dynamic-controls

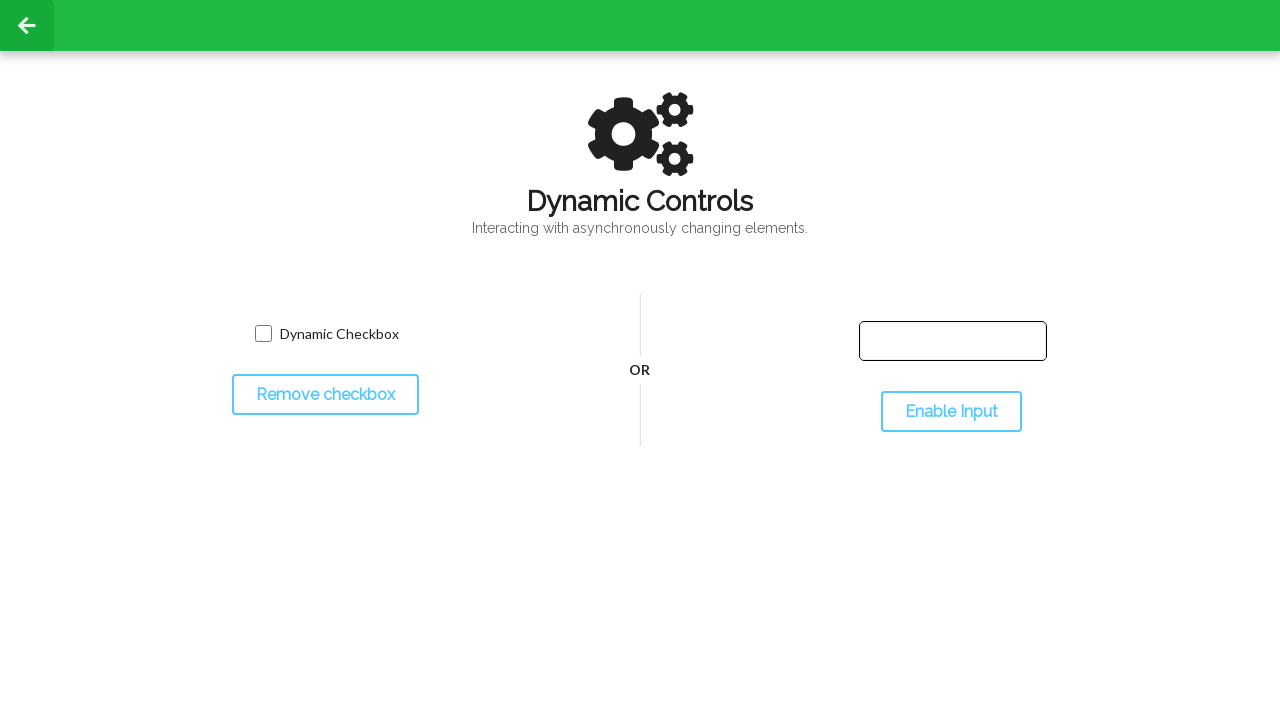

Clicked checkbox to select it at (263, 334) on input.willDisappear
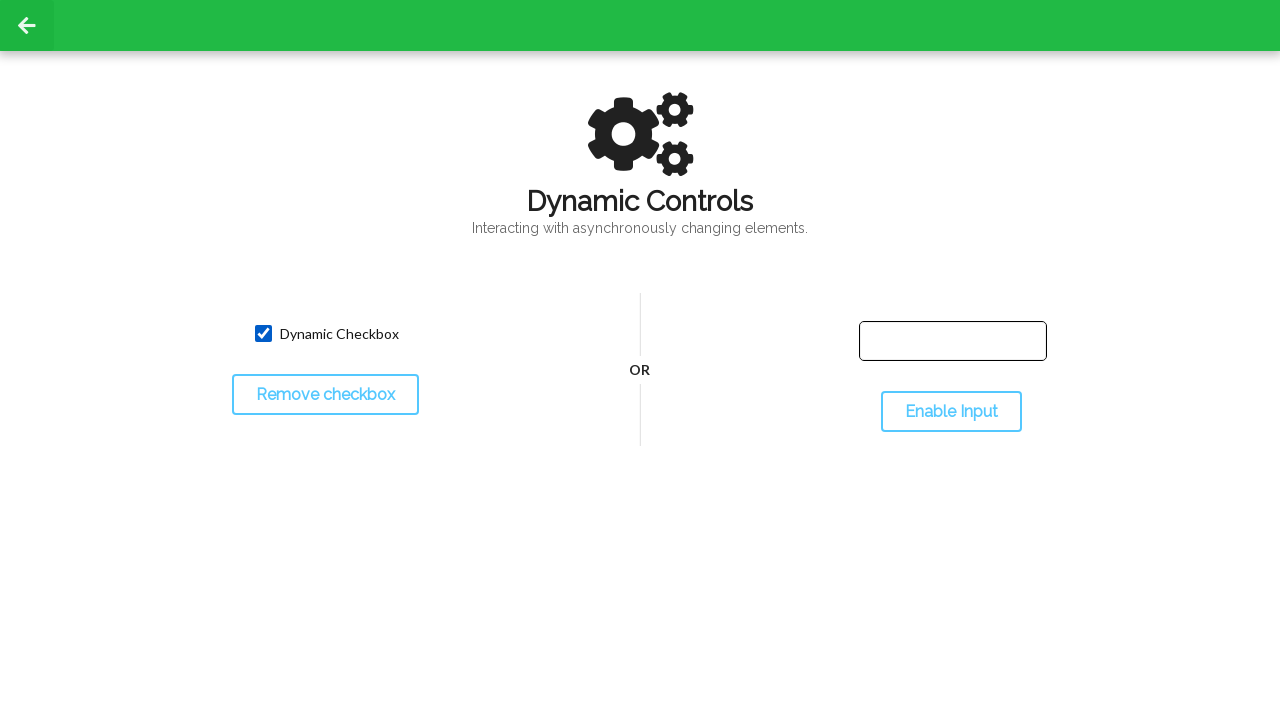

Verified checkbox is selected
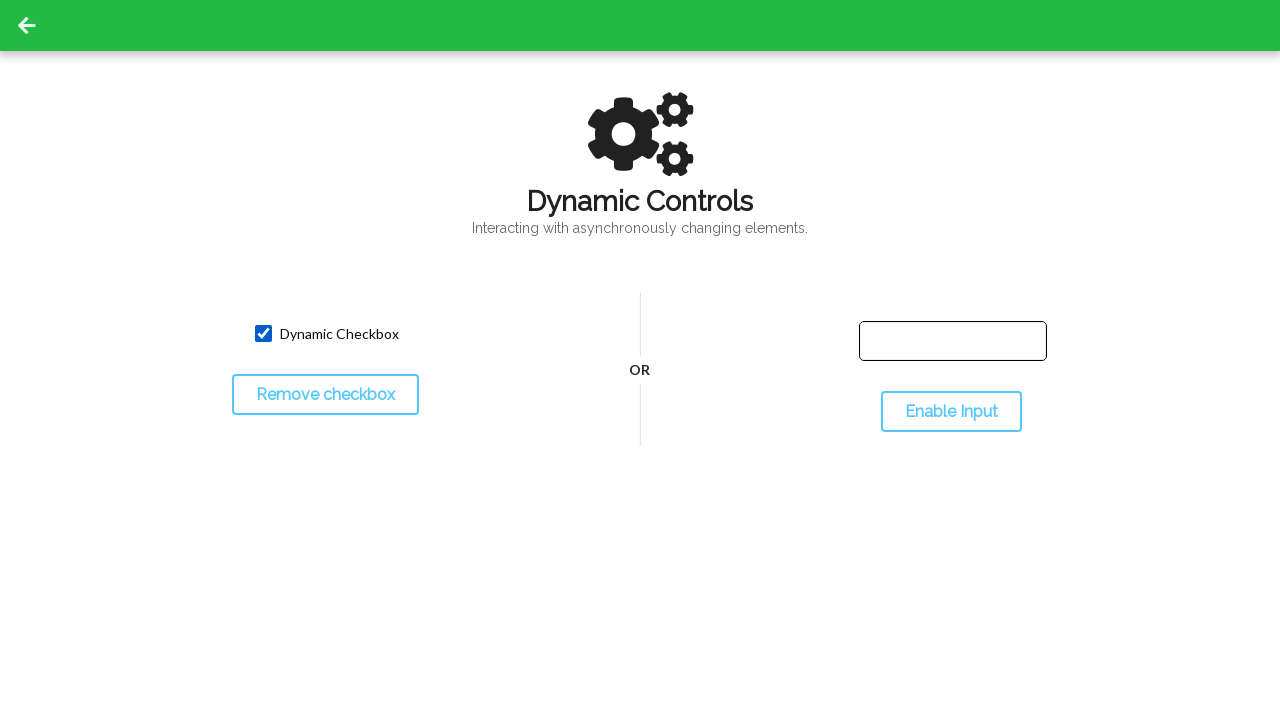

Clicked checkbox to uncheck it at (263, 334) on input.willDisappear
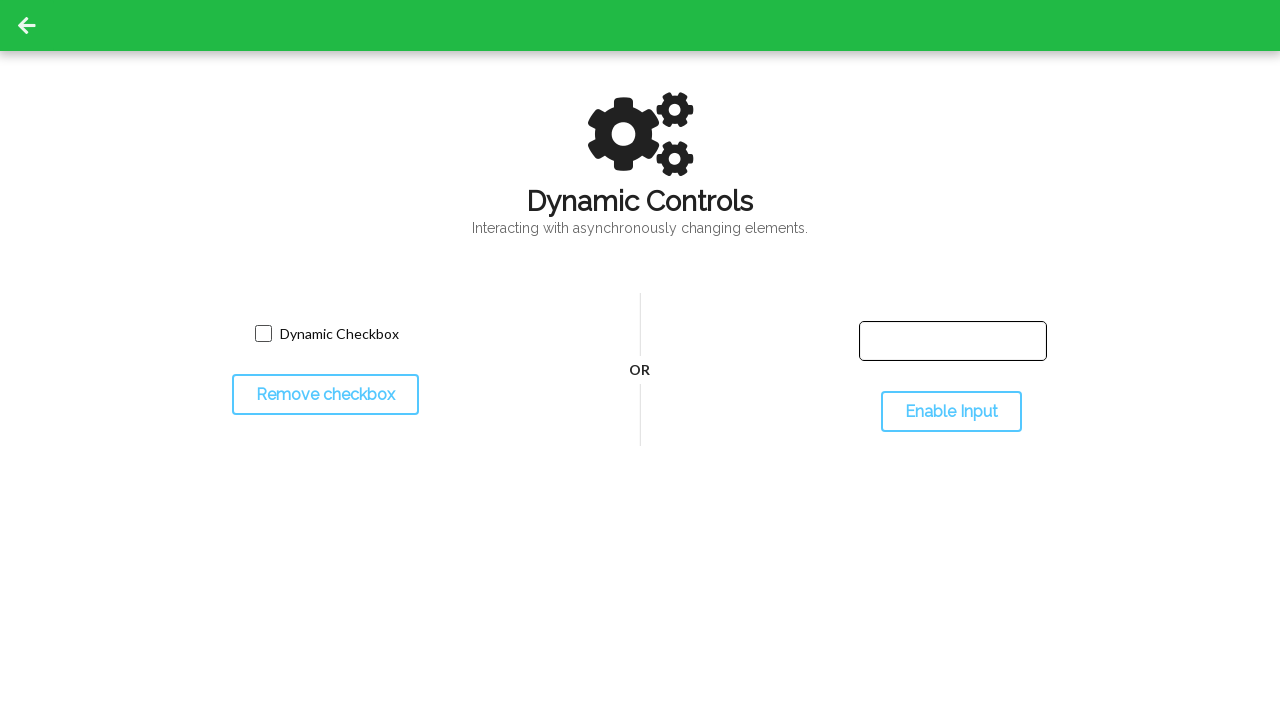

Verified checkbox is unchecked
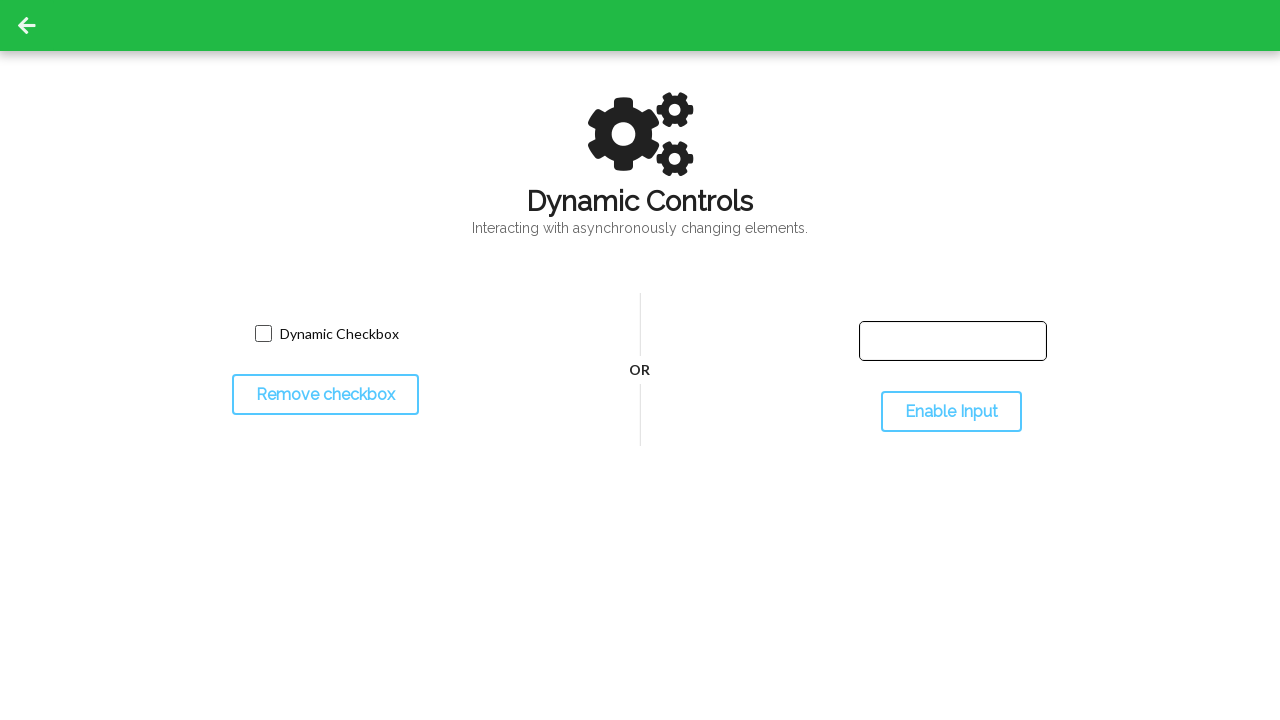

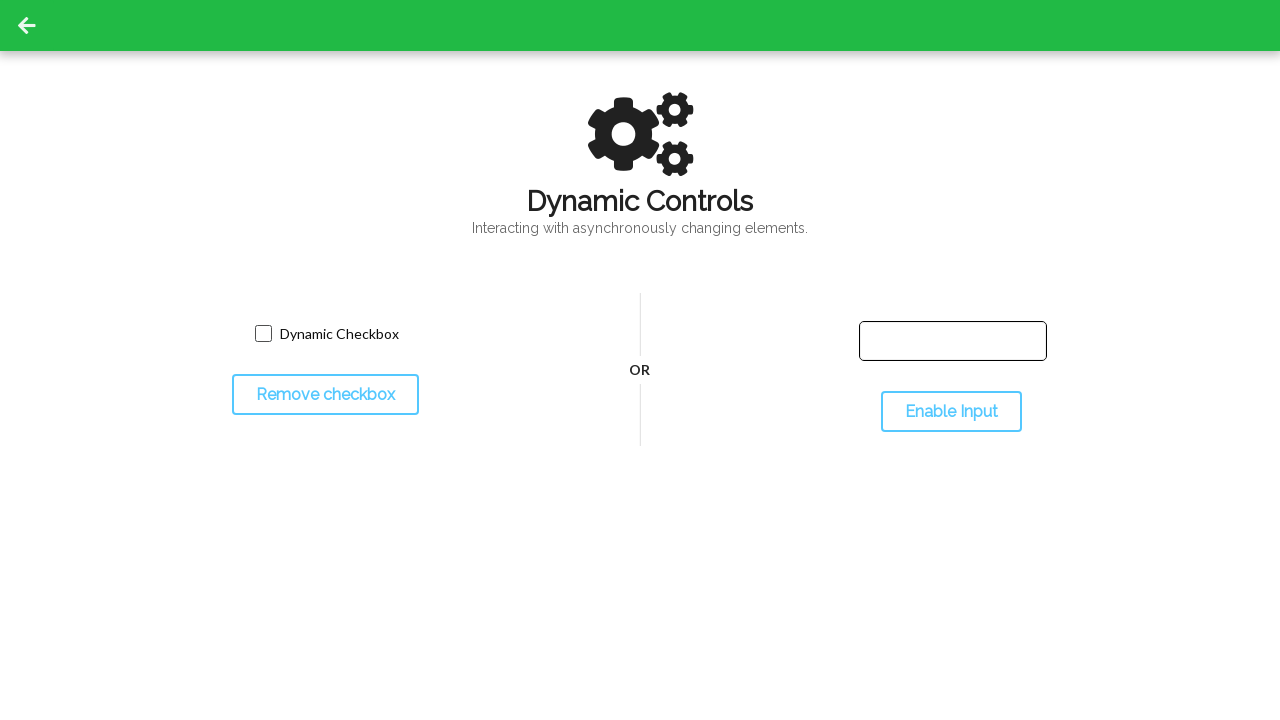